Tests clicking a link using XPath selector to navigate to the A/B Testing page

Starting URL: https://the-internet.herokuapp.com/

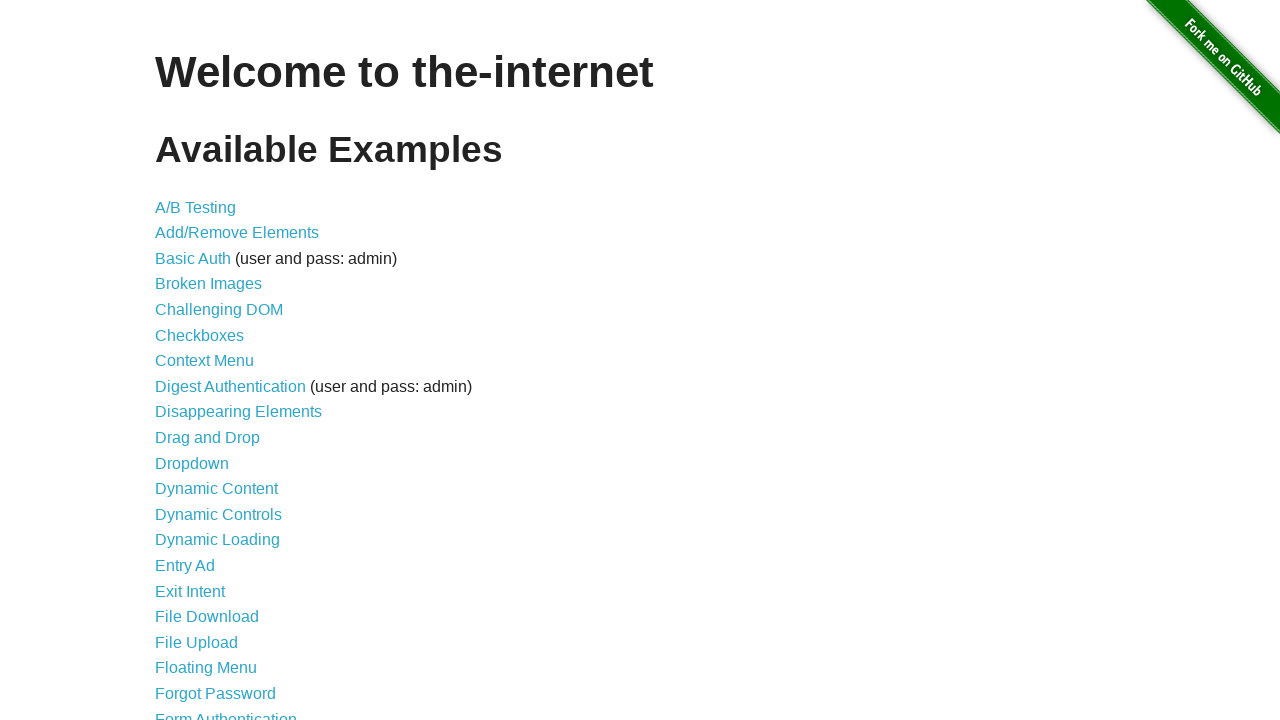

Clicked A/B Testing link using XPath selector at (196, 207) on xpath=//a[contains(text(),"A/B Testing")]
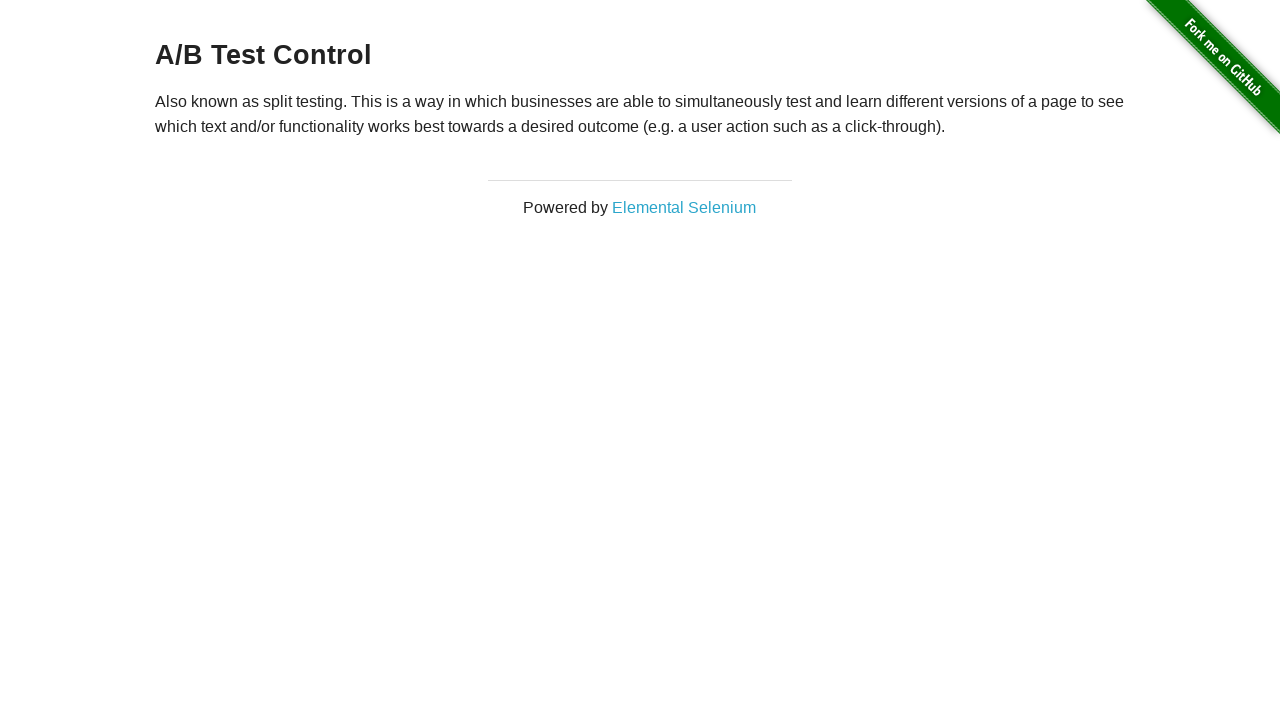

Navigation to A/B Testing page completed
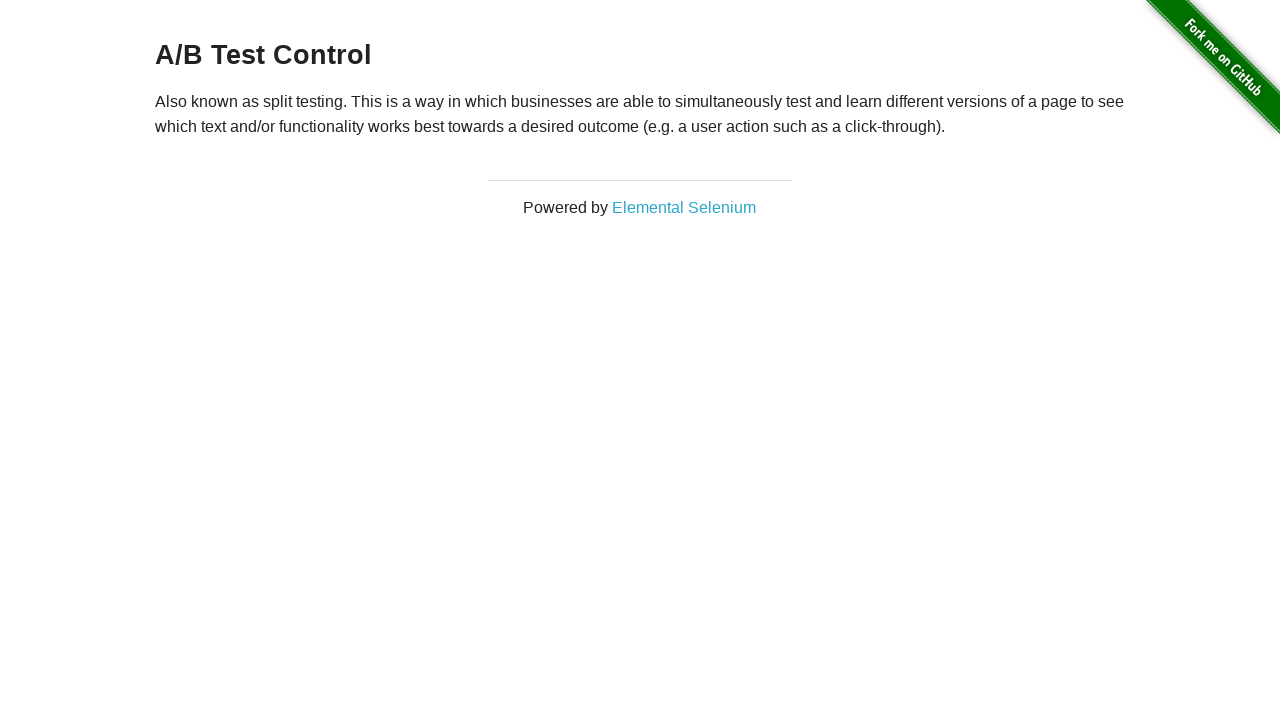

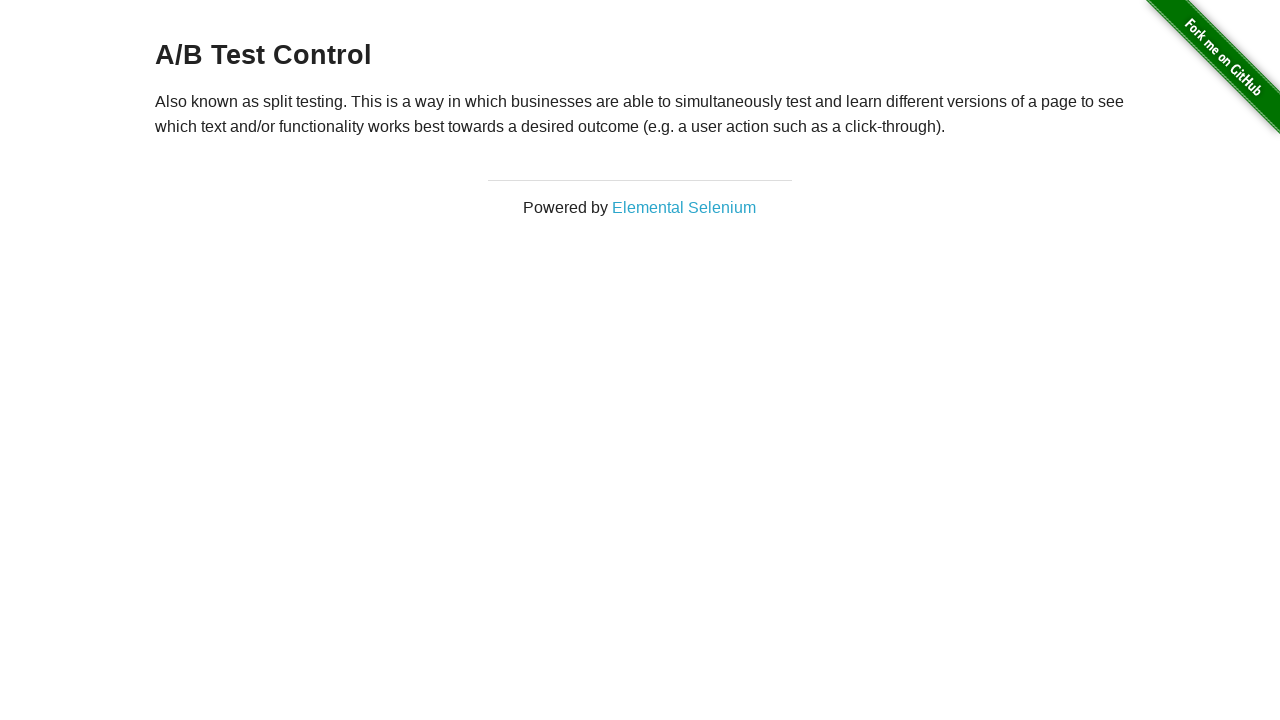